Tests handling of elements with dynamic class attributes on a Selenium training site by locating input fields using partial class name matching and submitting a form.

Starting URL: https://v1.training-support.net/selenium/dynamic-attributes

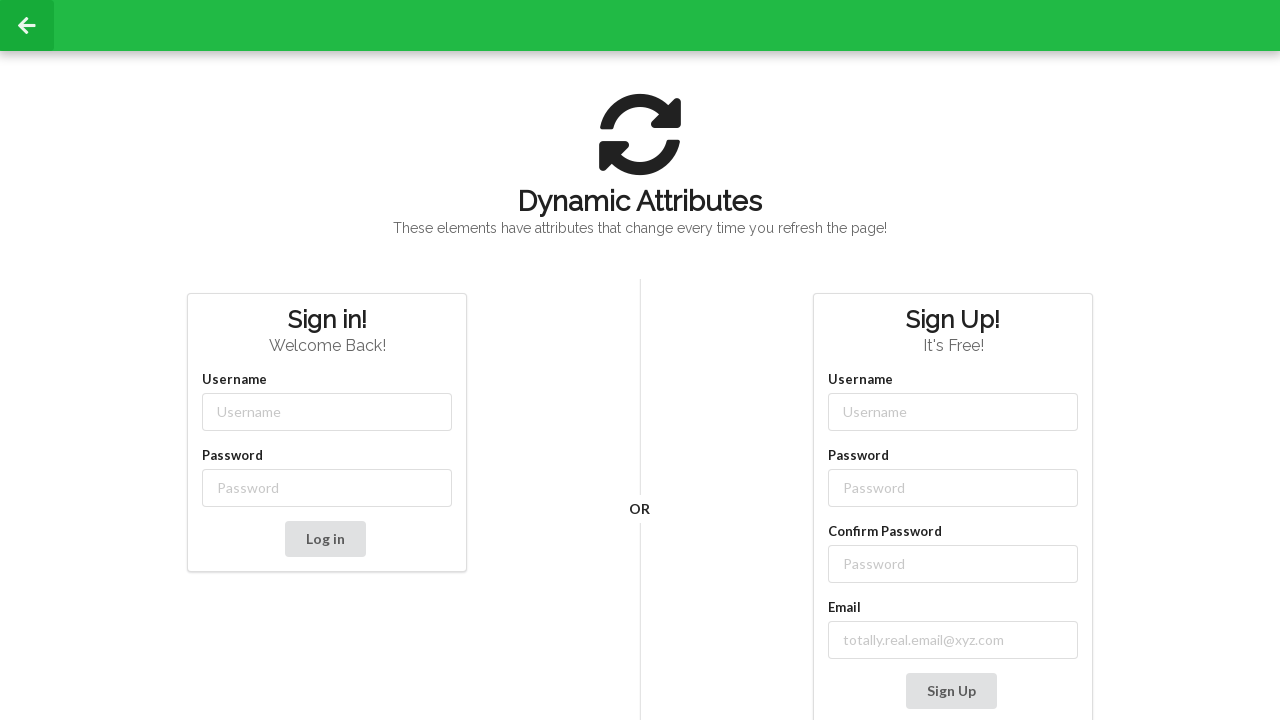

Filled username field with 'admin' using dynamic class matching on //input[starts-with(@class, 'username-')]
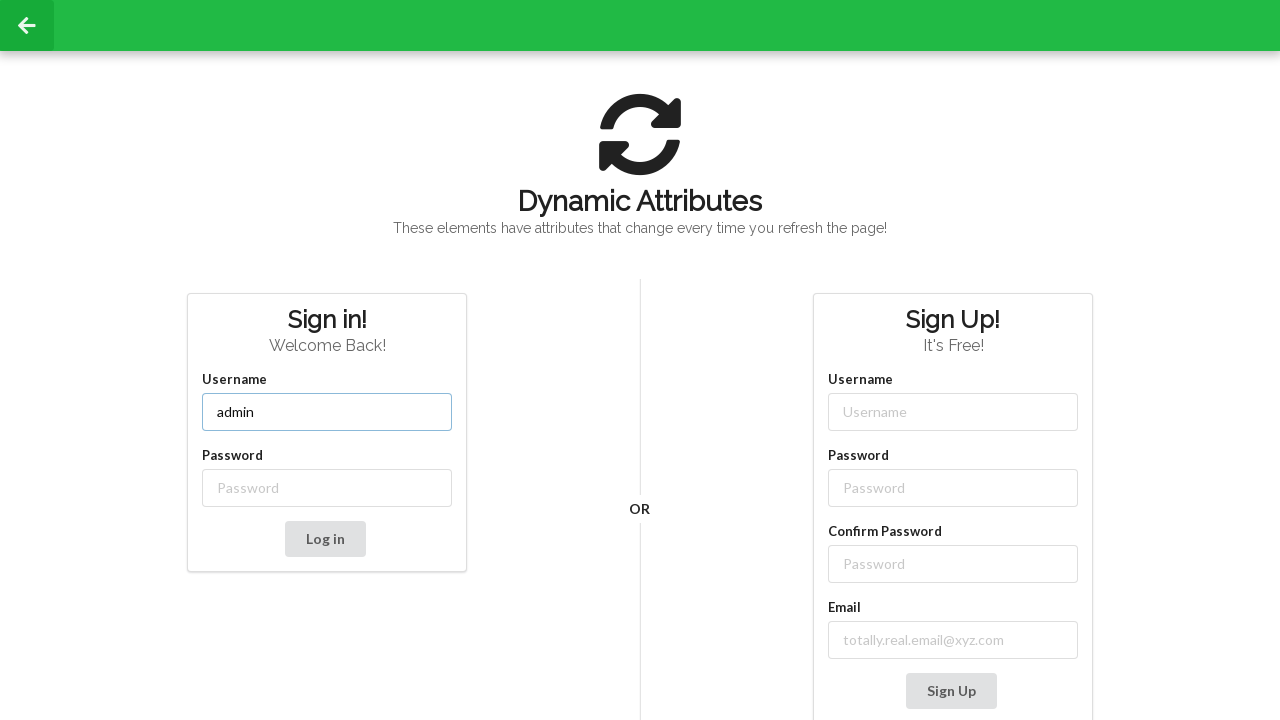

Filled password field with 'password' using dynamic class matching on //input[starts-with(@class, 'password-')]
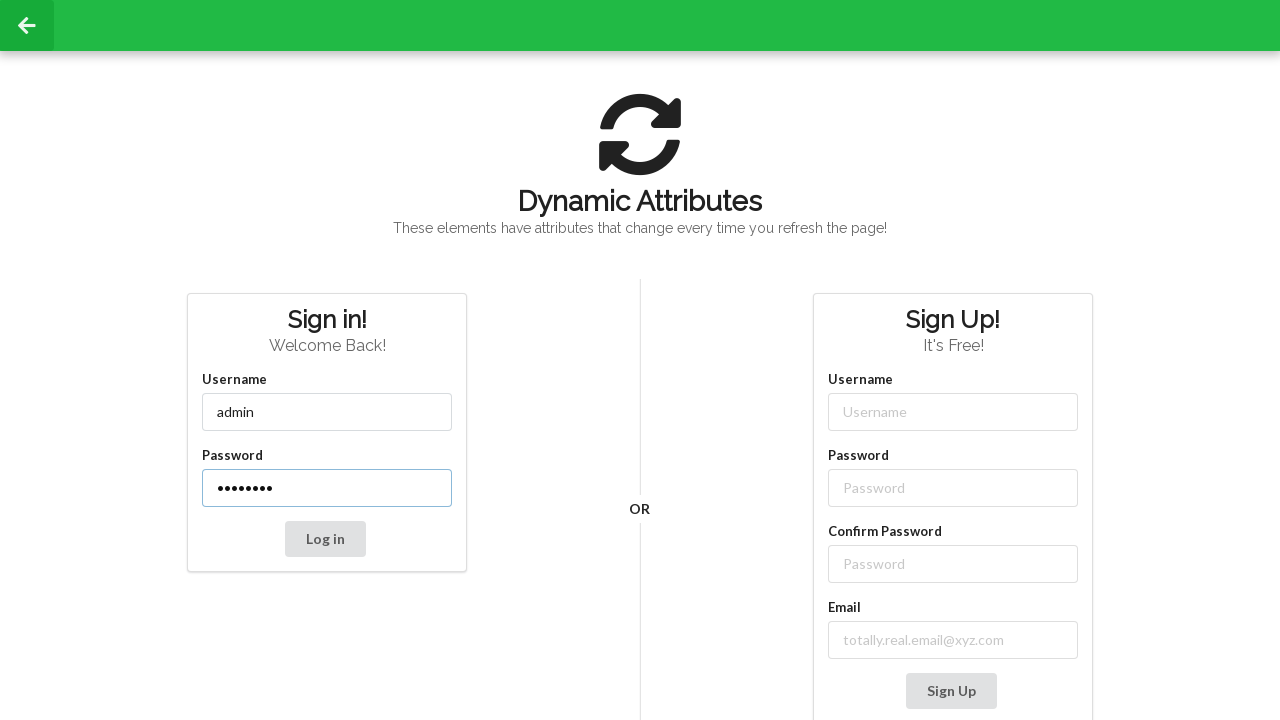

Clicked the submit button to submit the form at (325, 539) on button[type='submit']
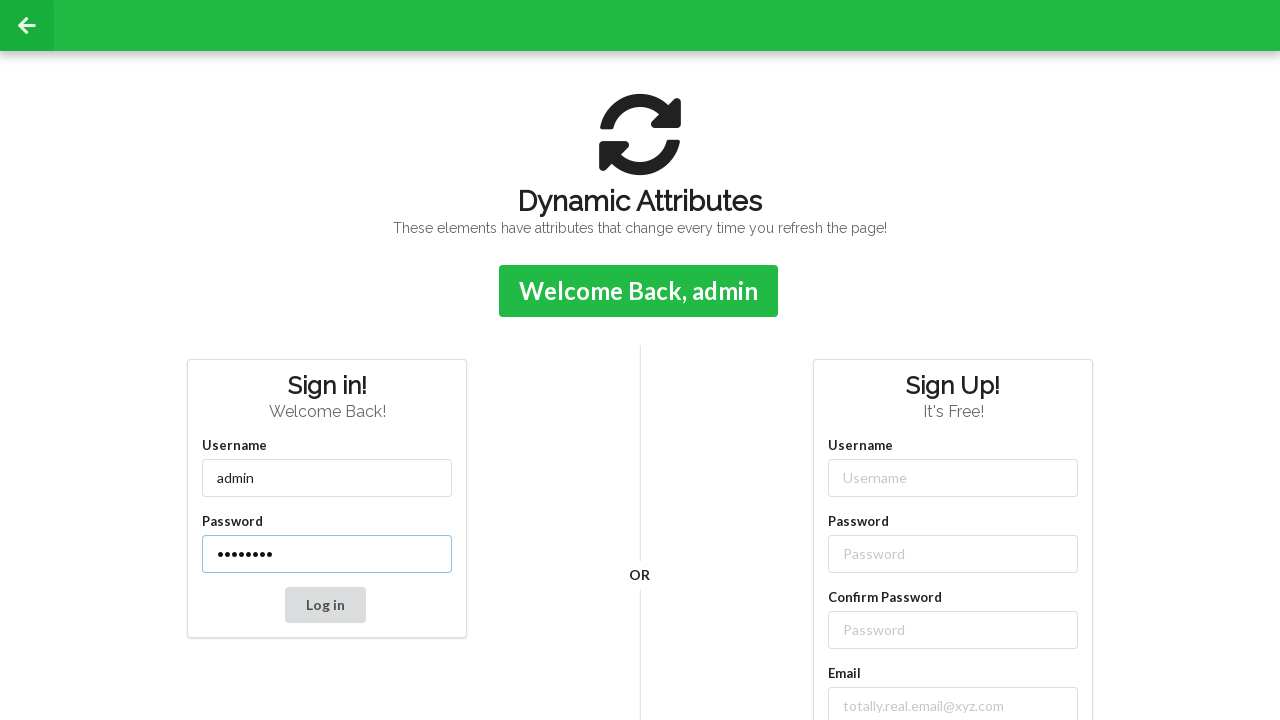

Confirmation message appeared on page
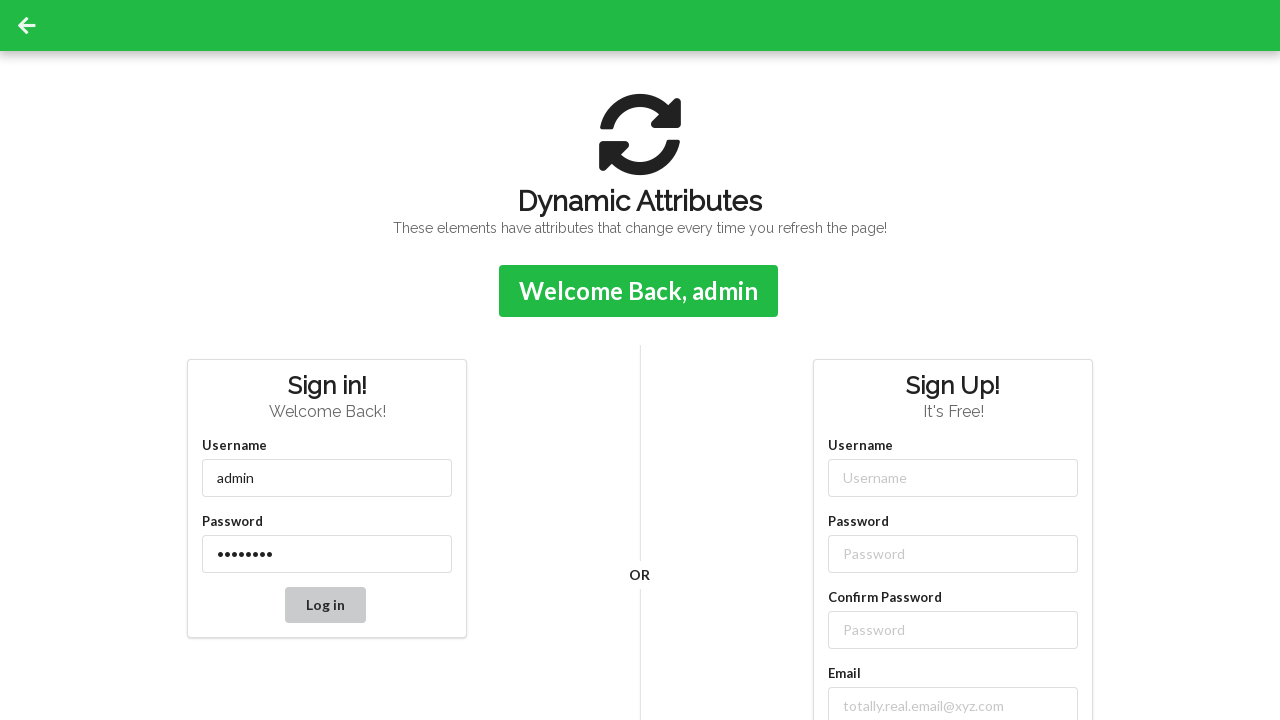

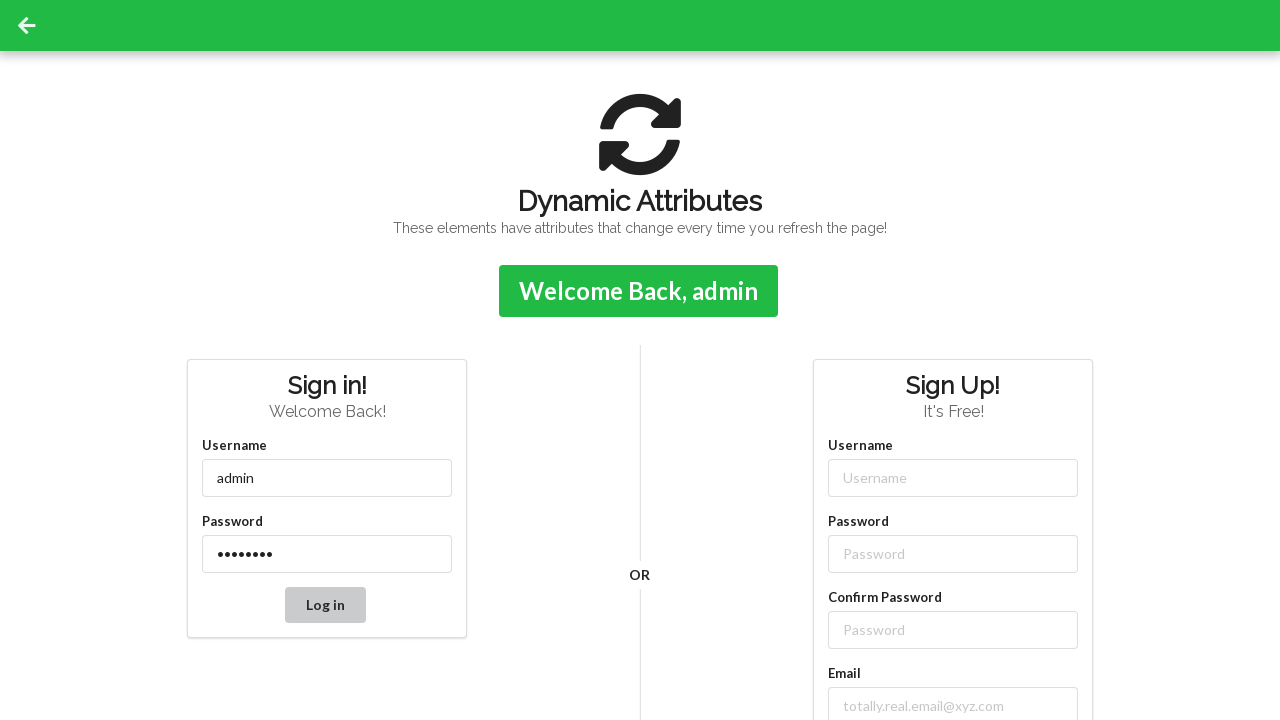